Navigates to SpiceJet website and interacts with the Add-ons menu element

Starting URL: https://www.spicejet.com

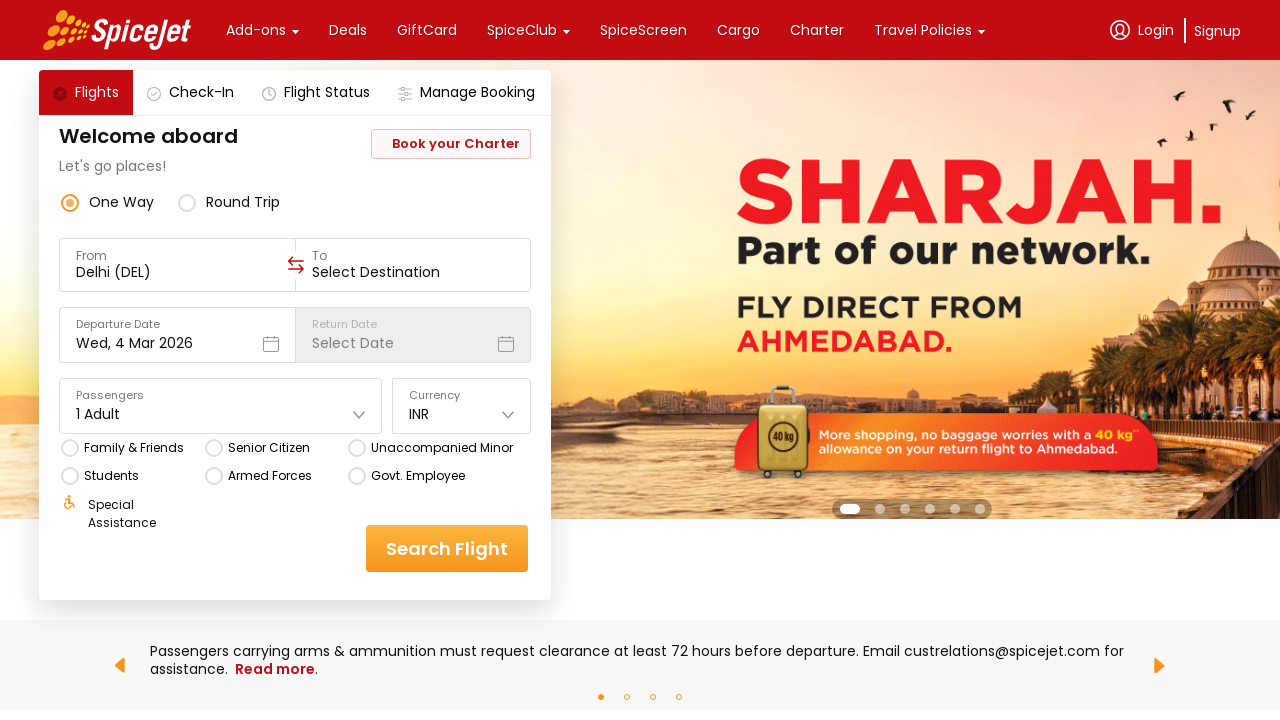

Waited for Add-ons menu element to be visible
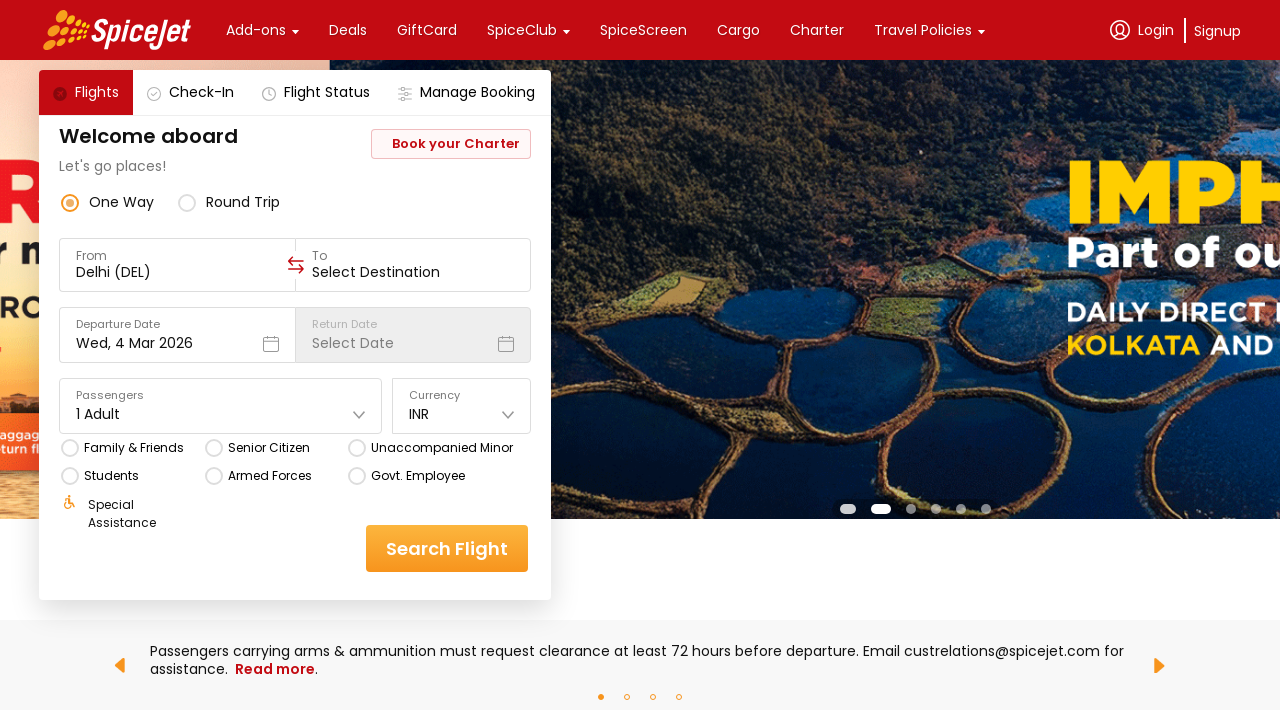

Located Add-ons menu element
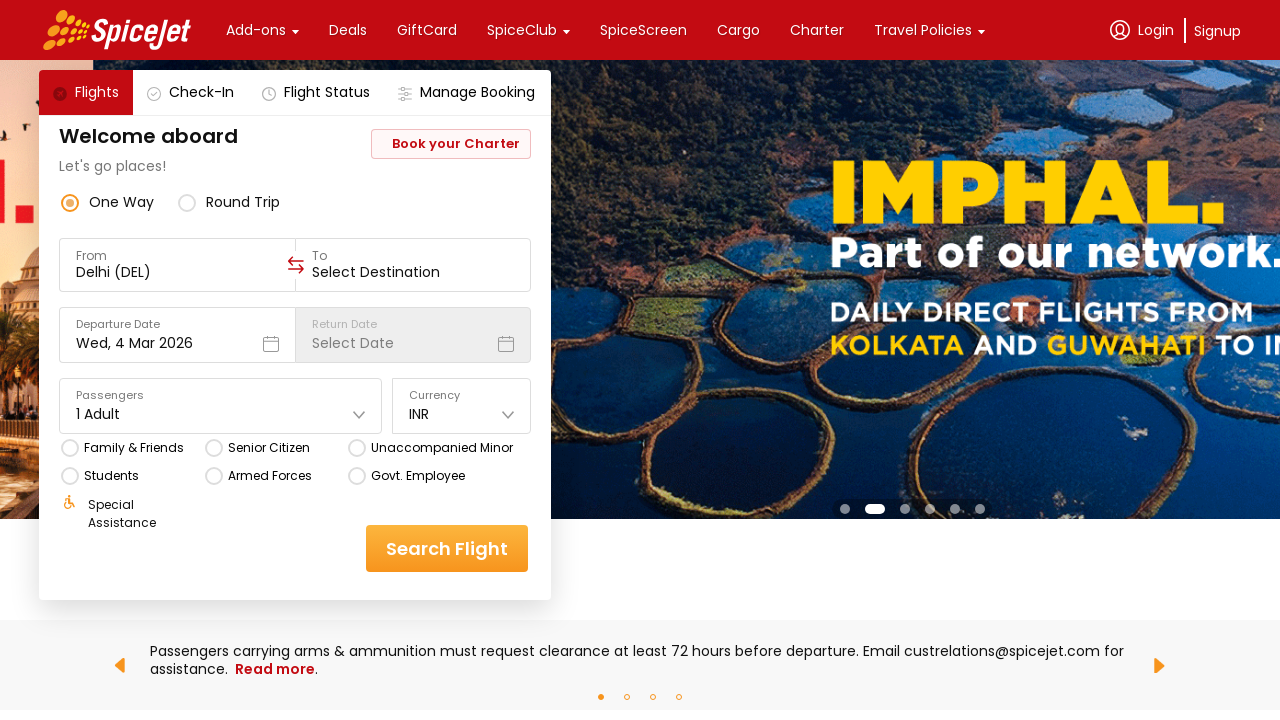

Hovered over Add-ons menu item at (256, 30) on xpath=//div[text()='Add-ons']
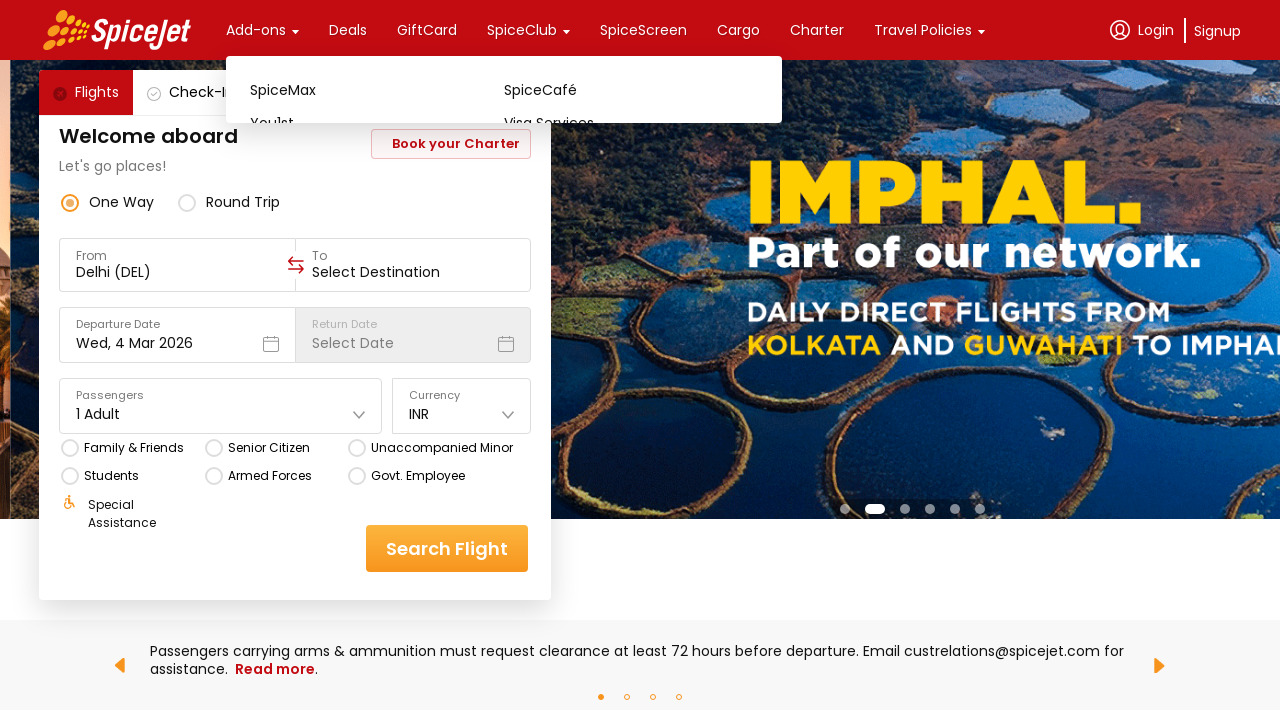

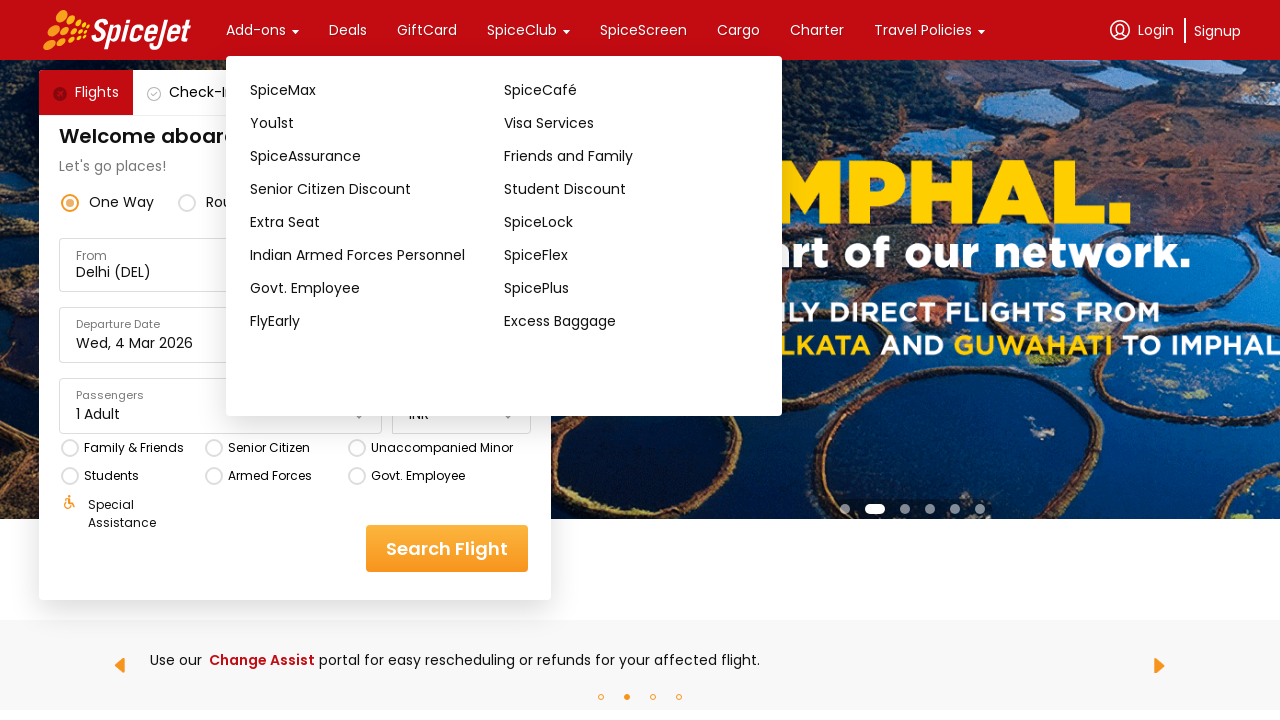